Tests filling various form fields including text input, password, textarea, verifying disabled/readonly fields, navigating to index and back, then selecting dropdown options

Starting URL: https://www.selenium.dev/selenium/web/web-form.html

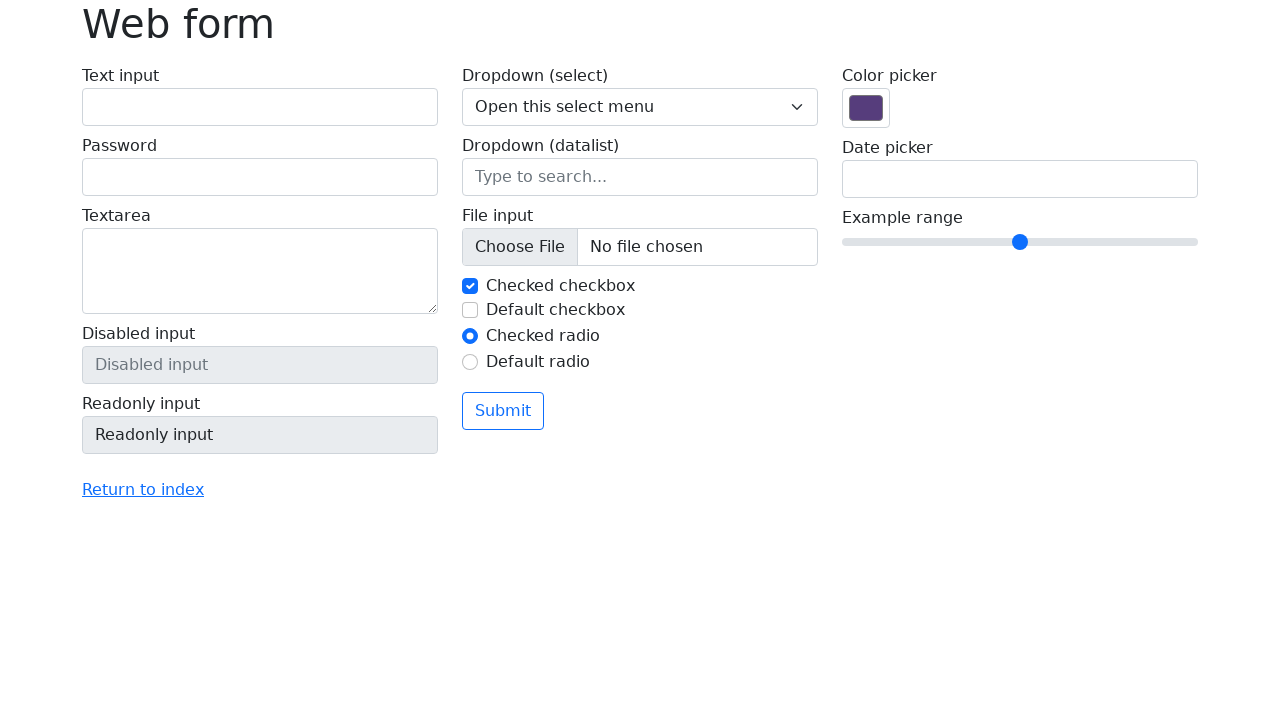

Filled text input field with 'test' on #my-text-id
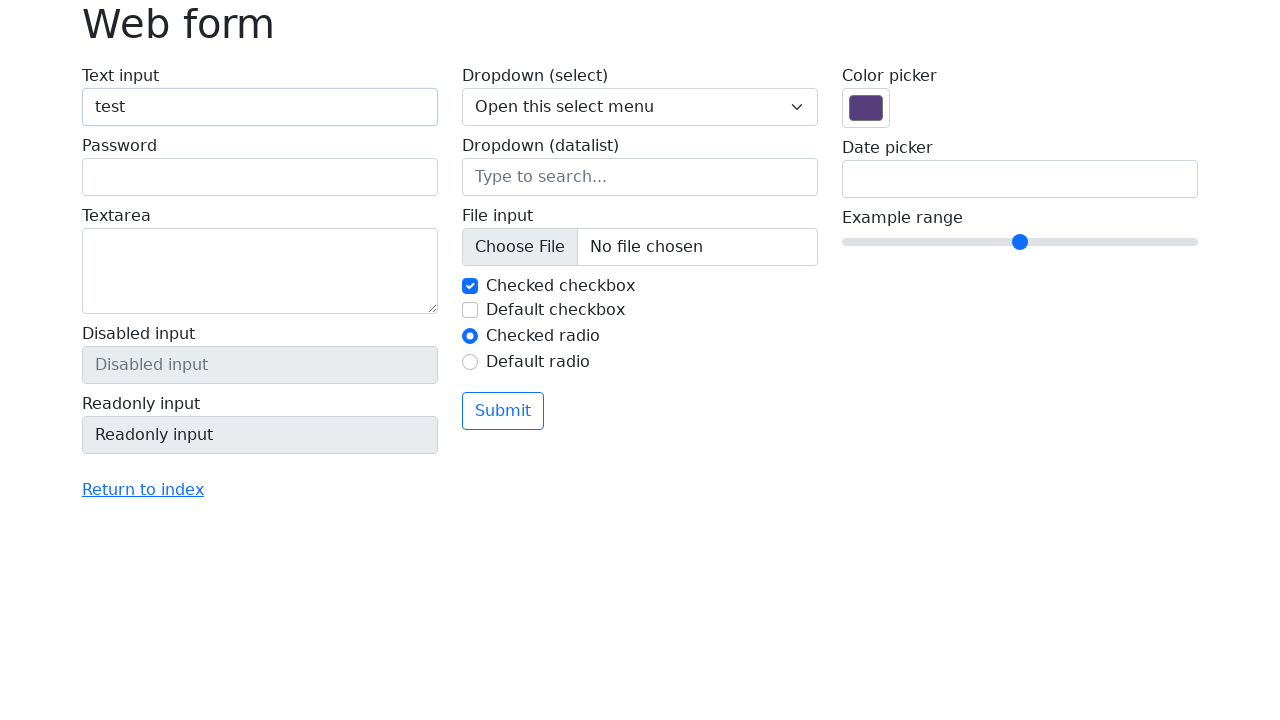

Filled password input field with '12345678' on label:nth-of-type(2) input
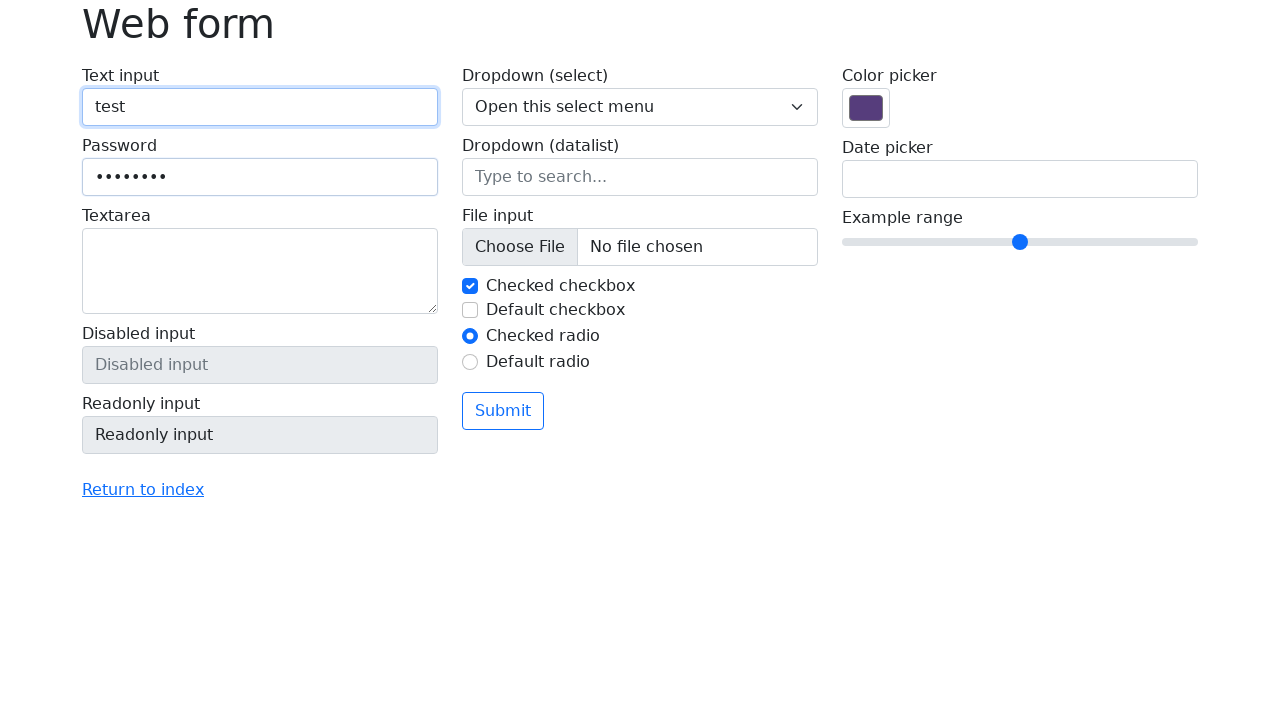

Filled textarea with test content on textarea
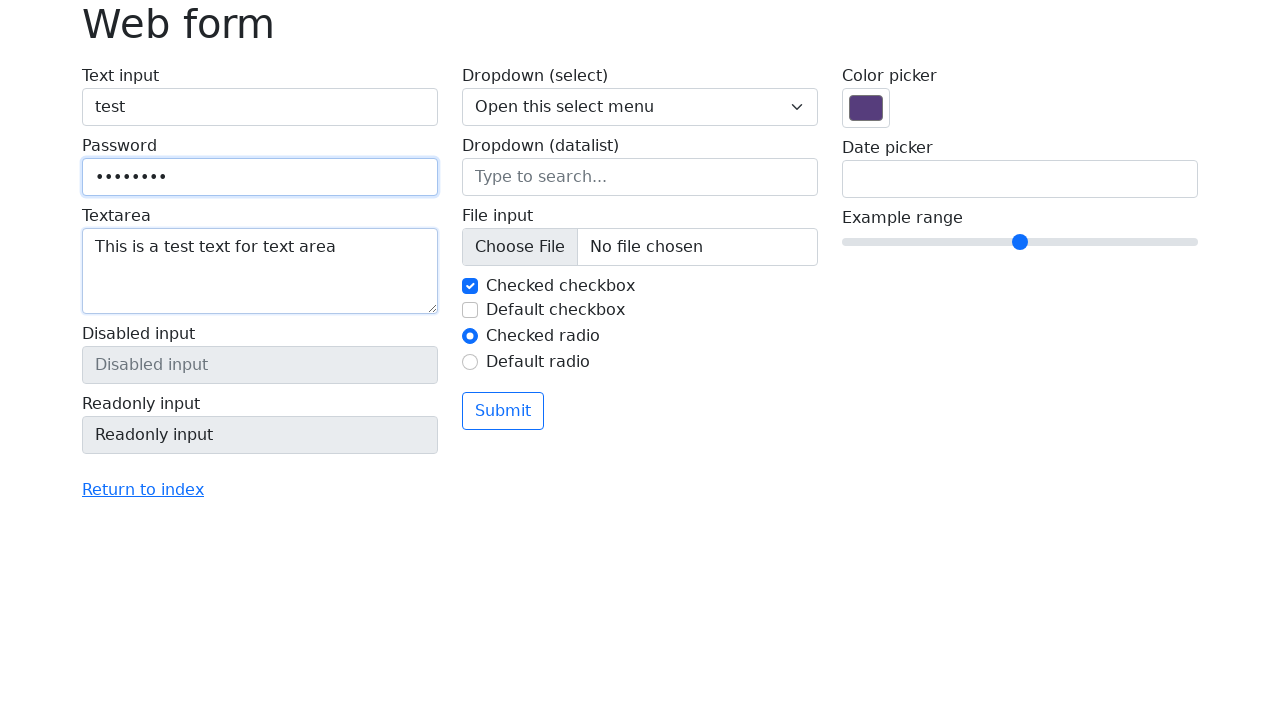

Clicked 'Return to index' link at (143, 490) on text=Return to index
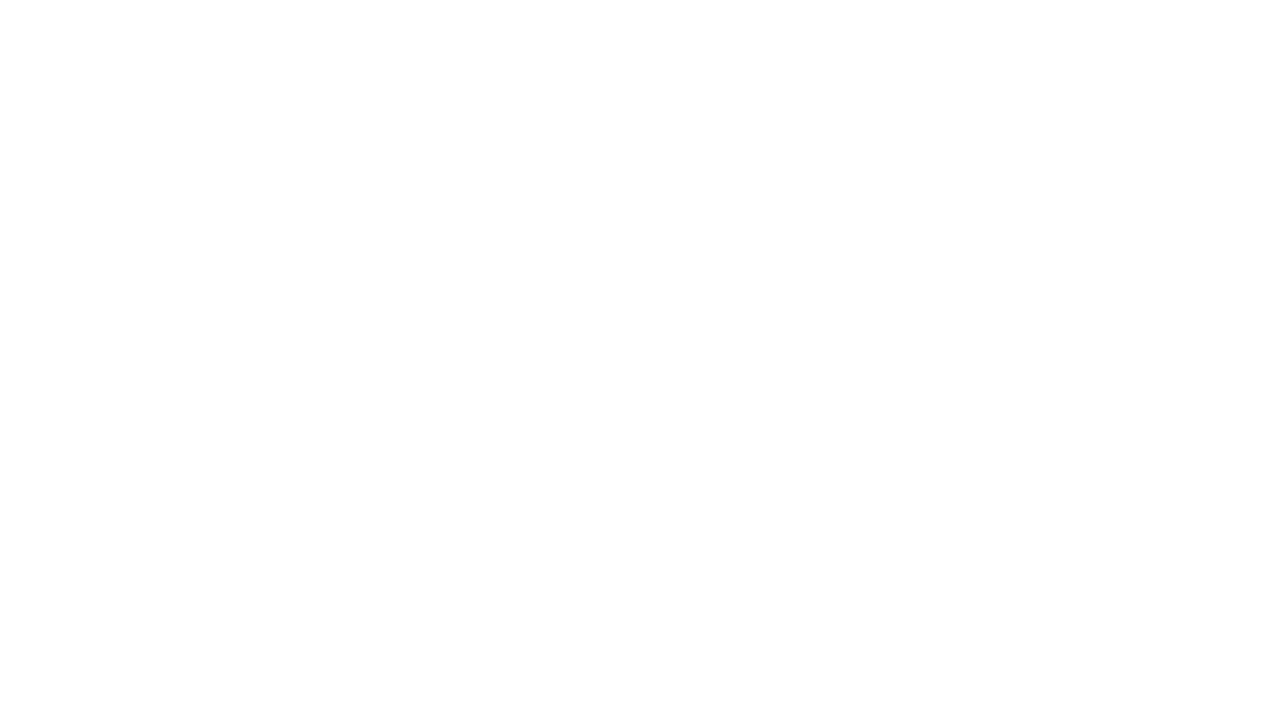

Navigated to index page
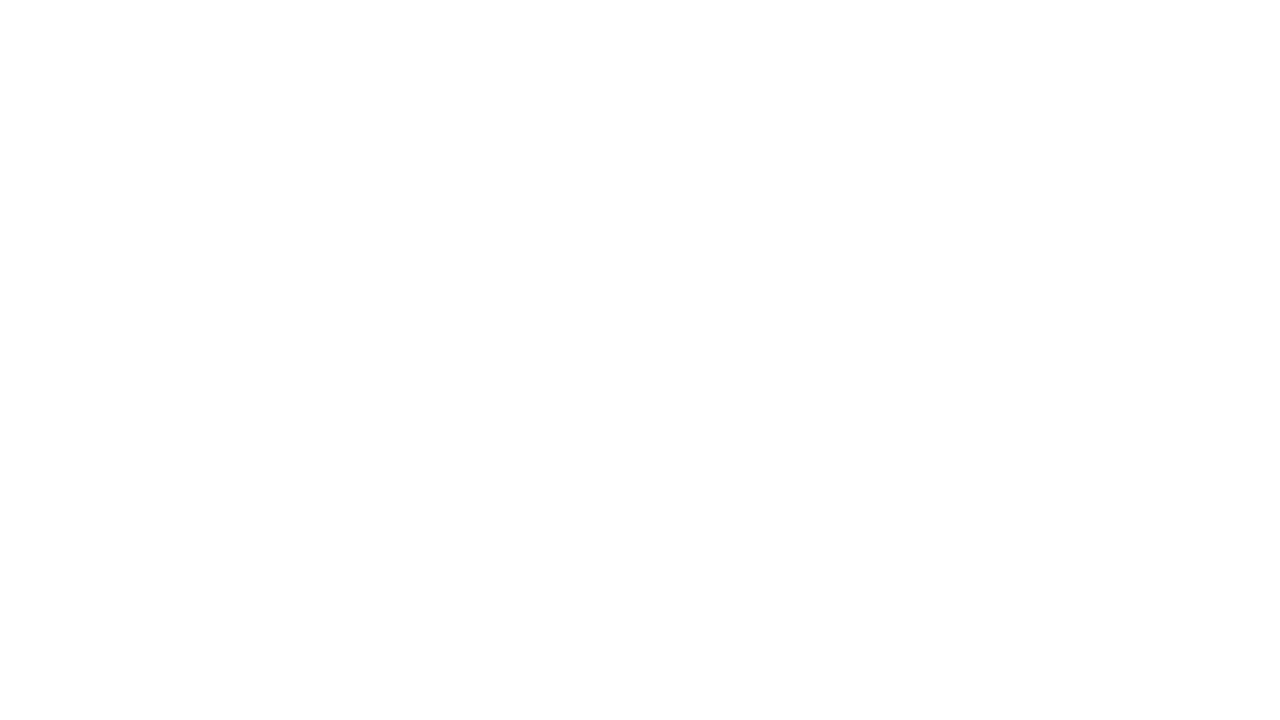

Navigated back to web form page
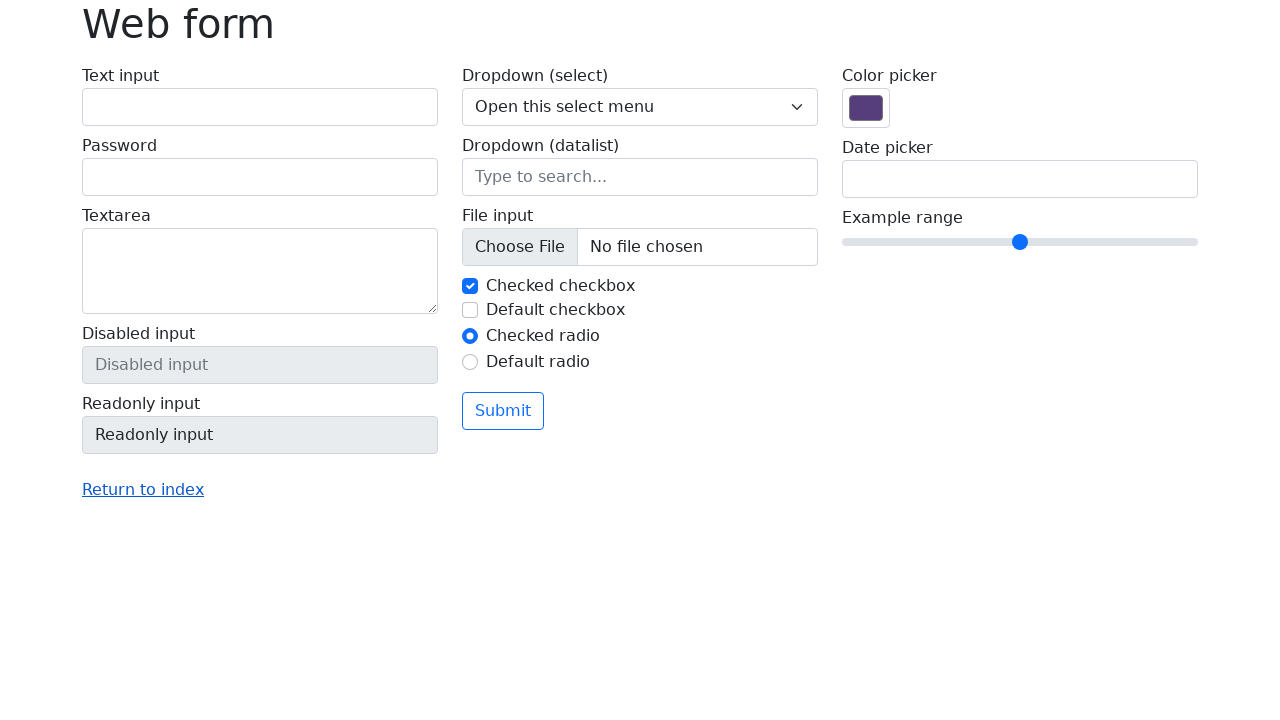

Selected option '1' from dropdown on select[name='my-select']
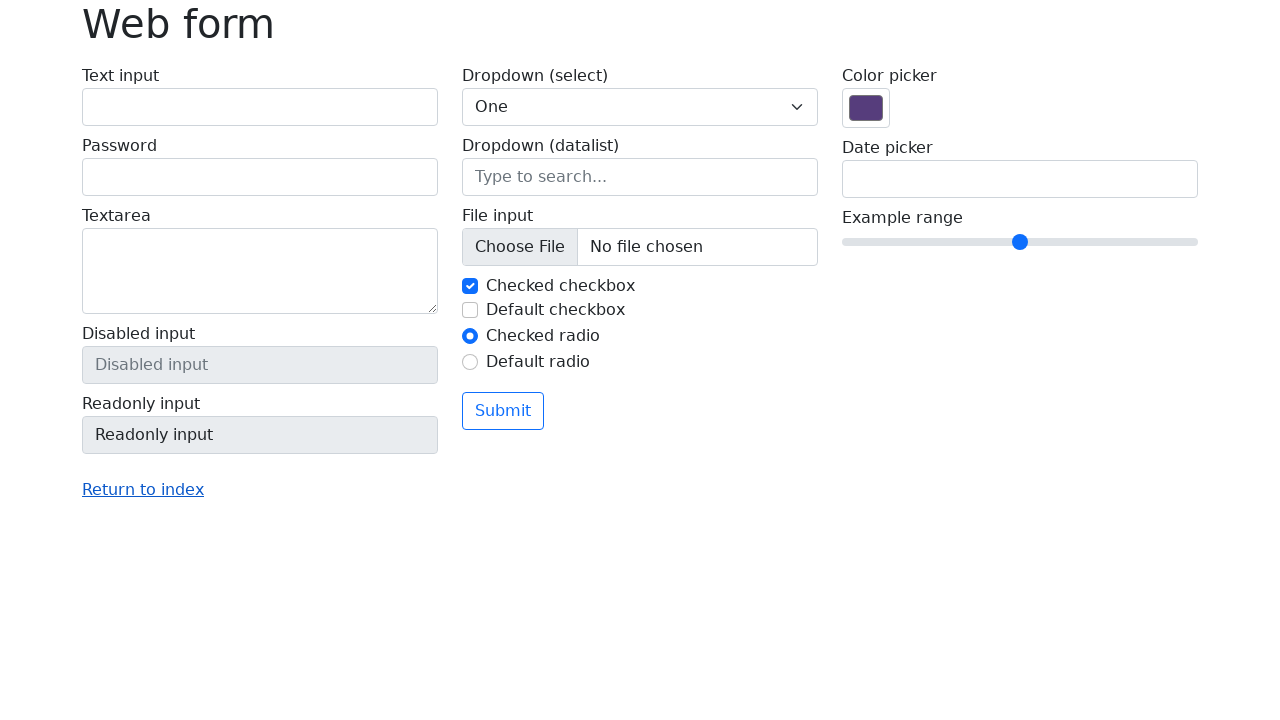

Selected option '2' from dropdown on select[name='my-select']
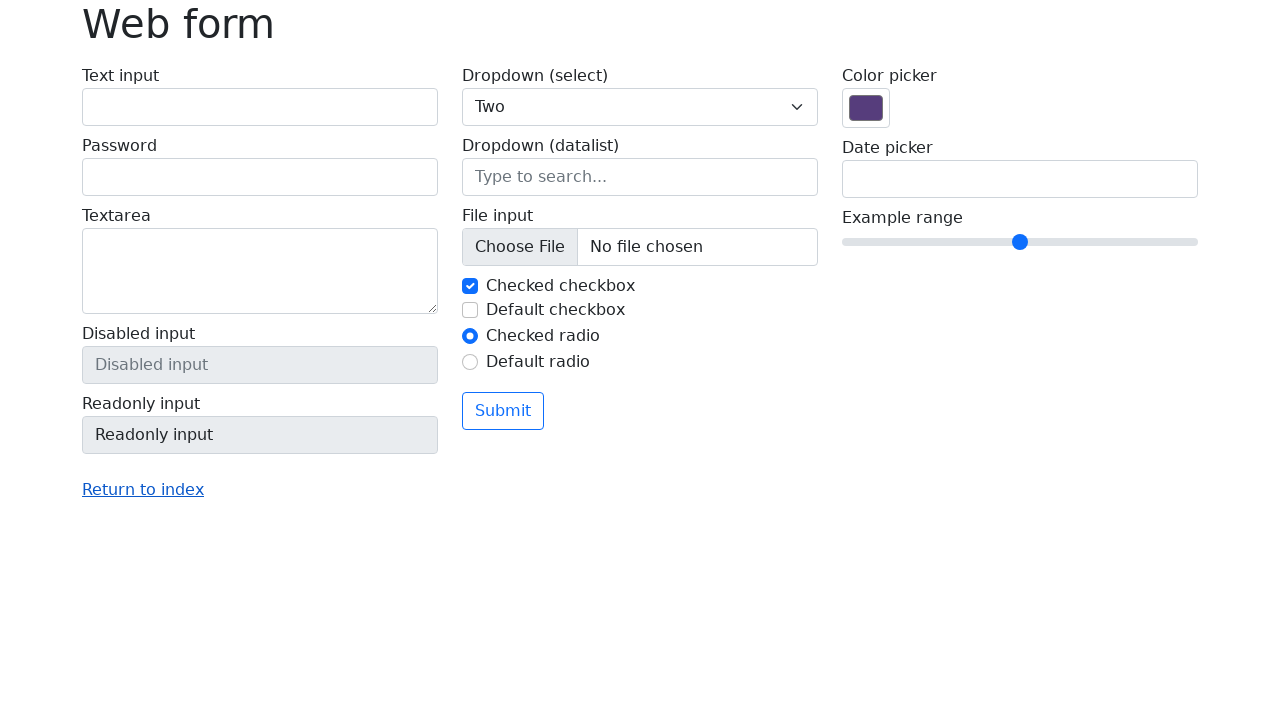

Selected option '3' from dropdown on select[name='my-select']
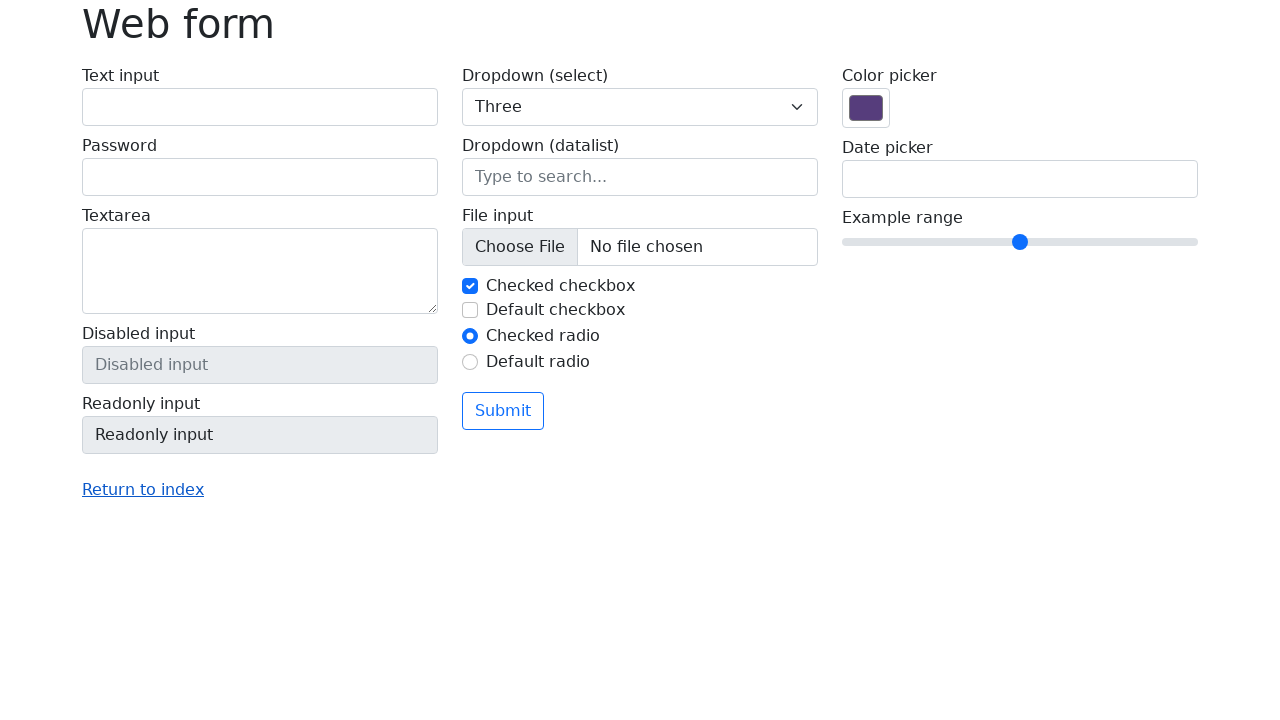

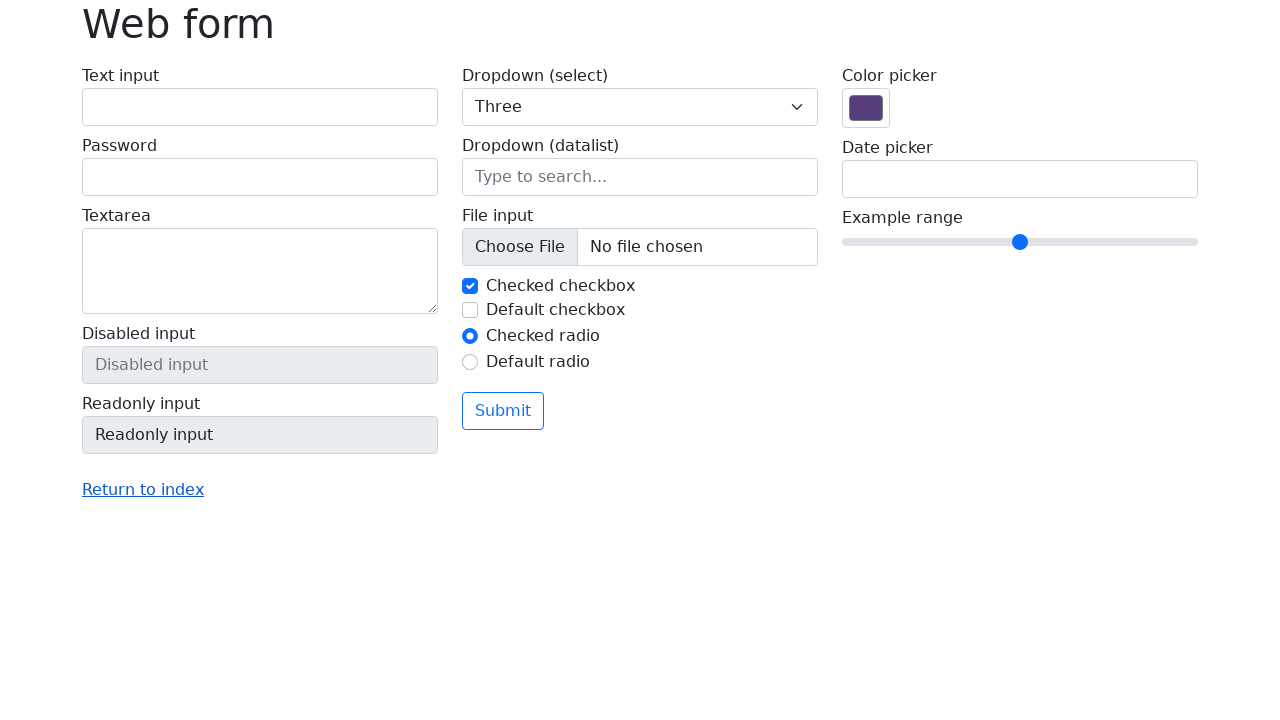